Tests dynamic click button functionality and verifies the confirmation message appears.

Starting URL: https://demoqa.com/buttons

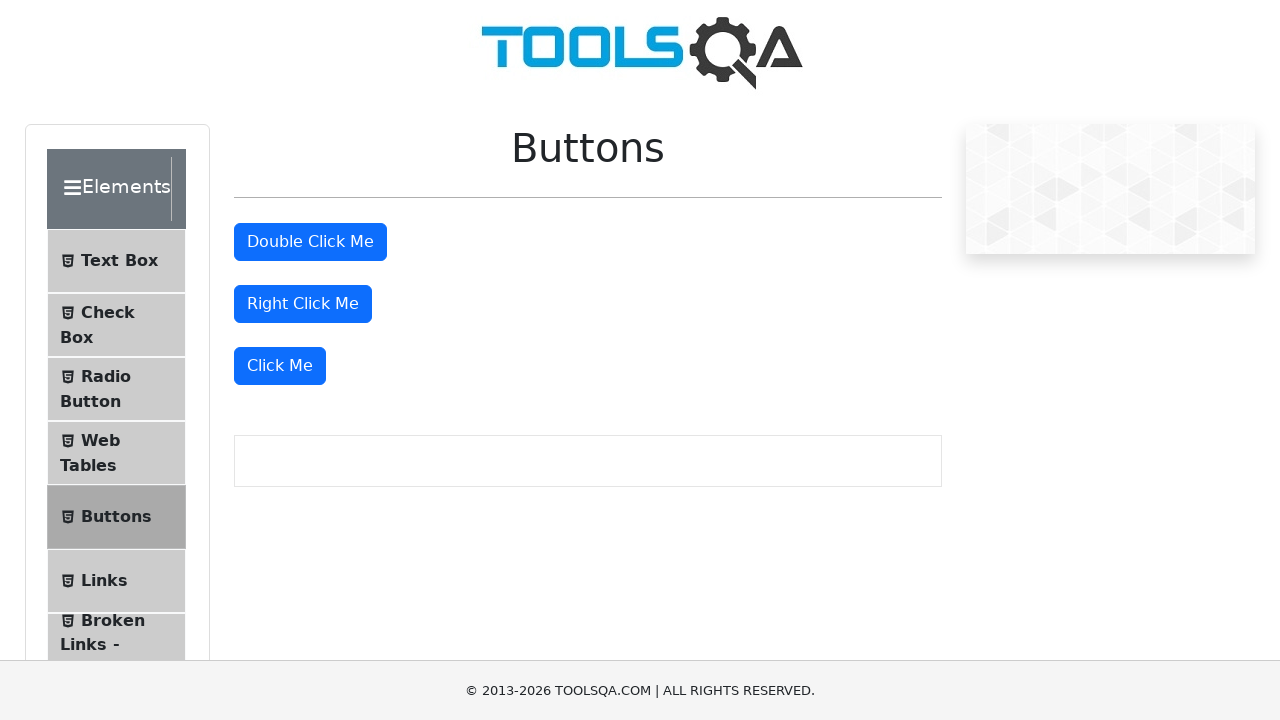

Clicked the dynamic click button at (280, 366) on xpath=//button[text()='Click Me']
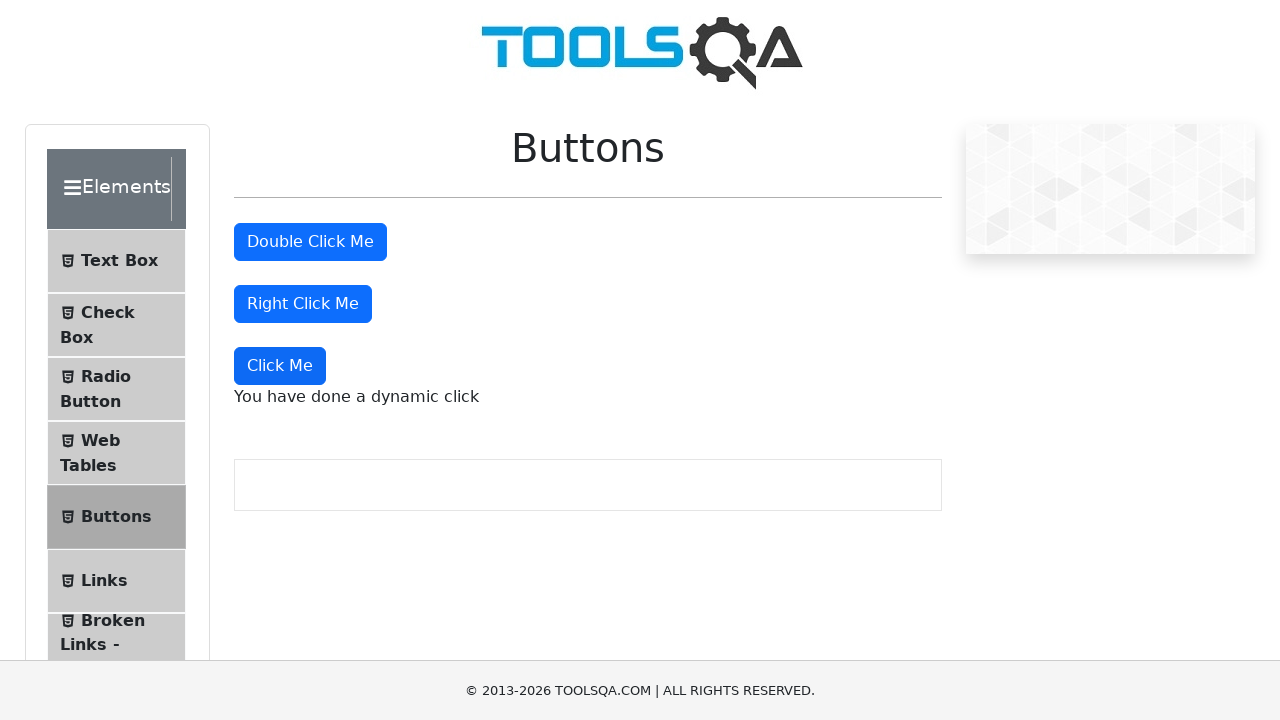

Confirmed confirmation message appeared after dynamic click
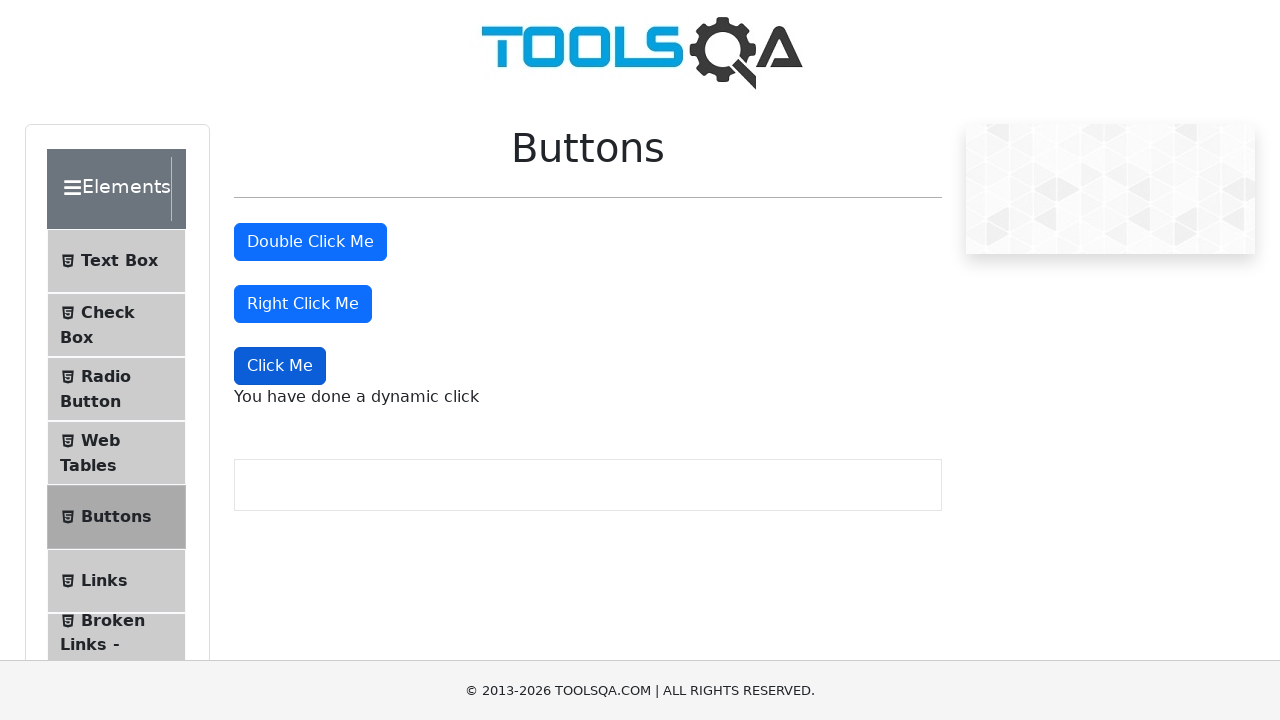

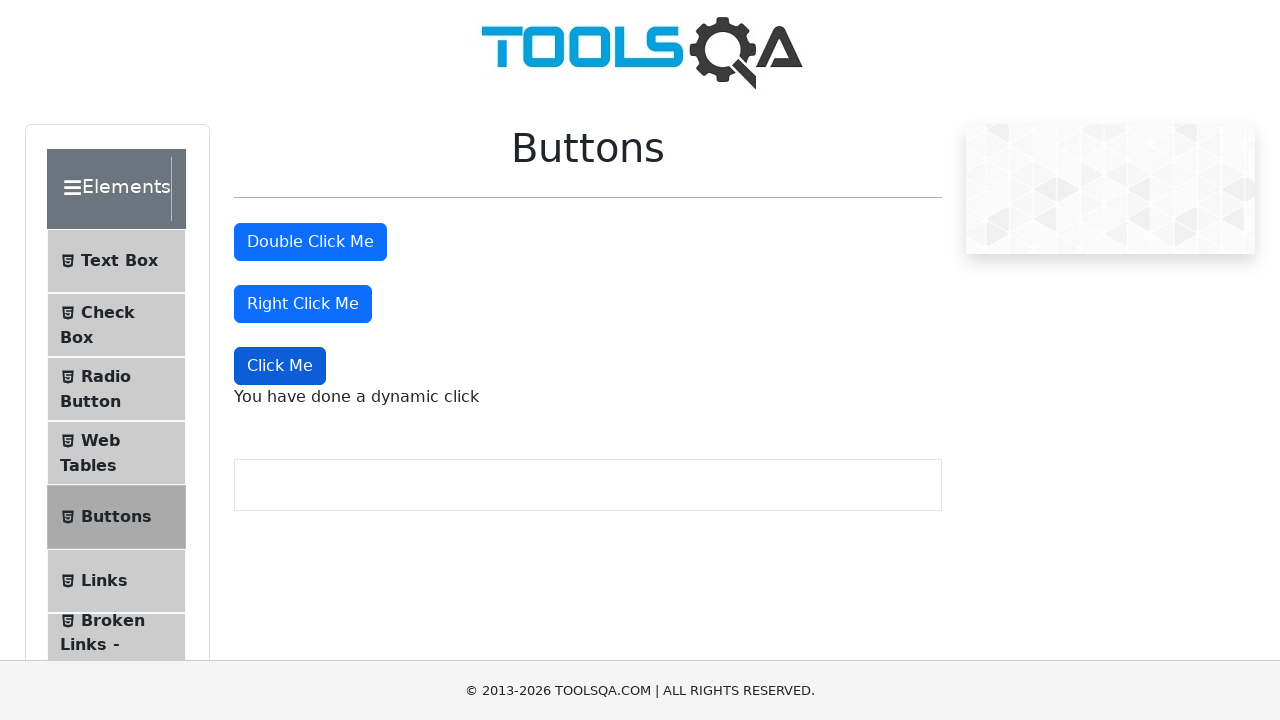